Tests multiple window handling by opening a new window, switching between parent and child windows, and verifying content in each window

Starting URL: http://the-internet.herokuapp.com/

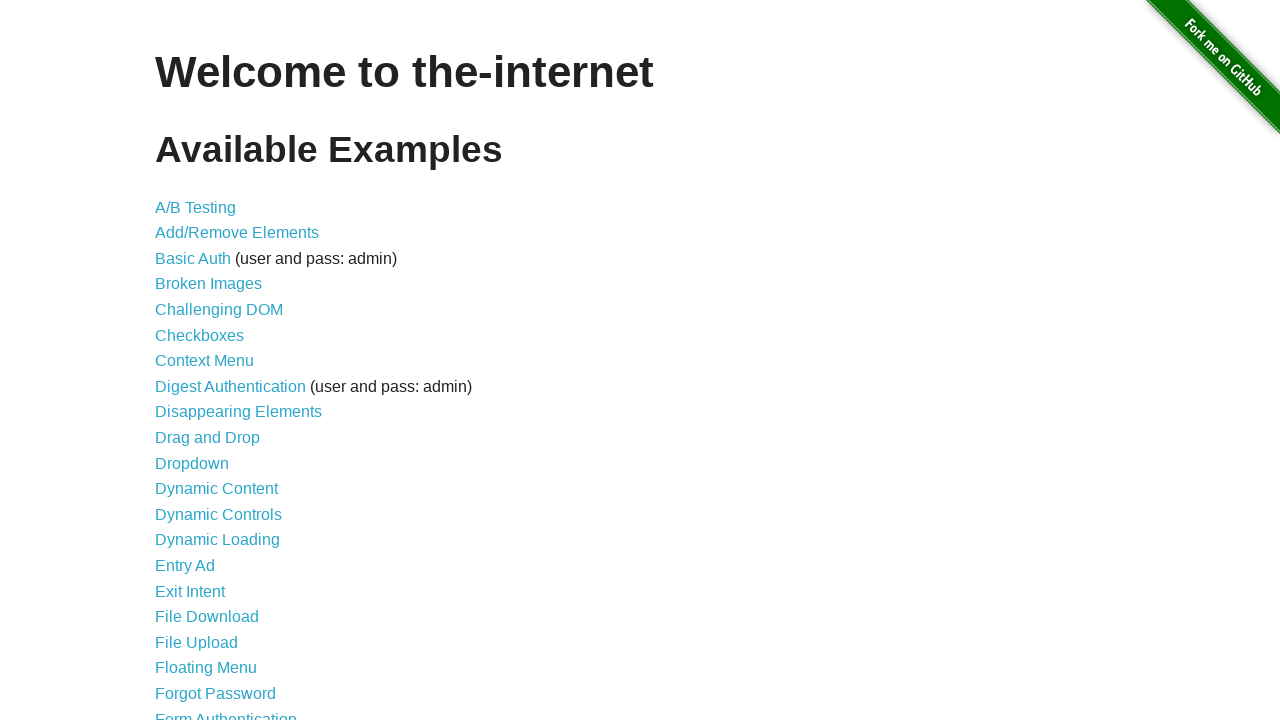

Clicked on Windows link to navigate to windows page at (218, 369) on a[href='/windows']
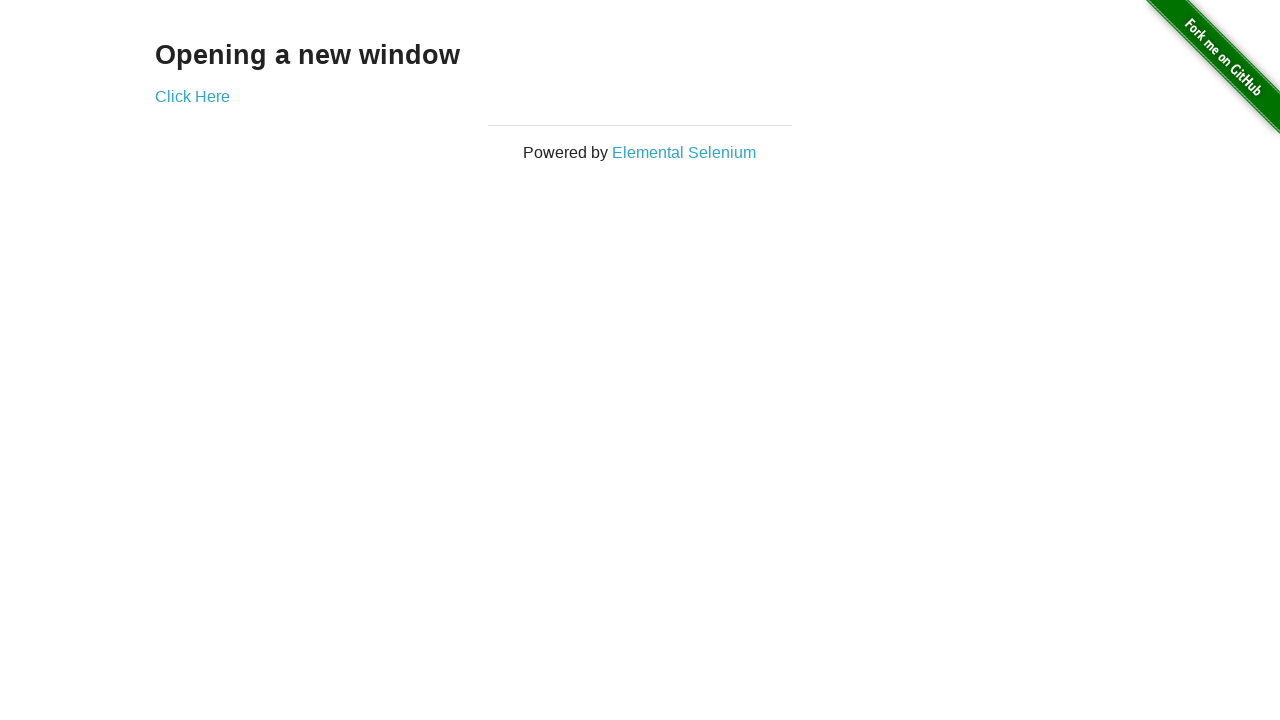

Clicked to open new window and captured the new page at (192, 96) on a[href='/windows/new']
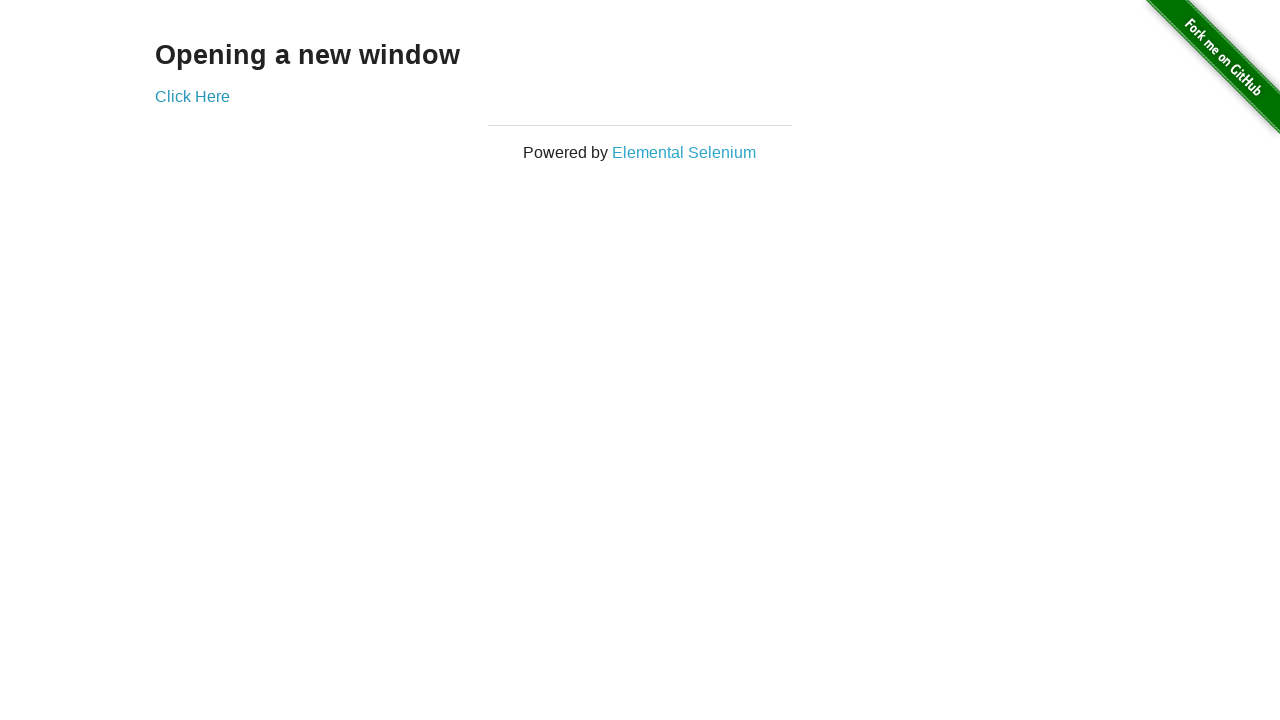

Waited for h3 heading to load in new window
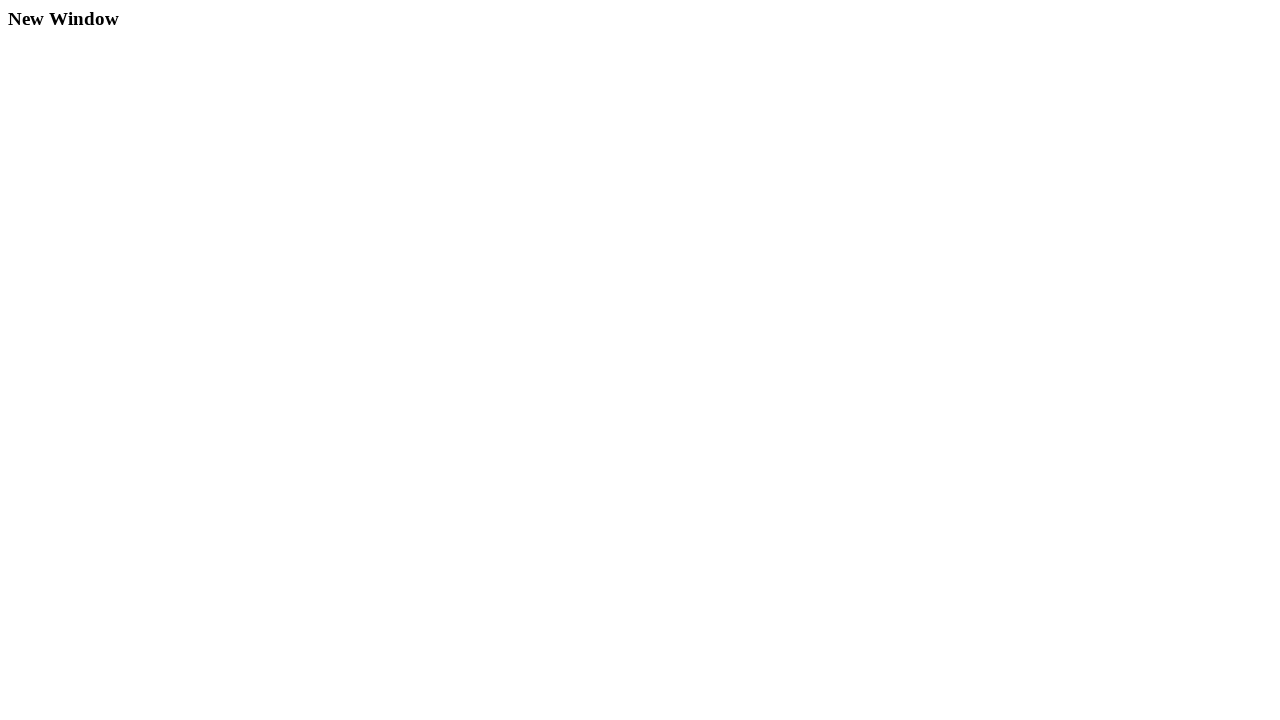

Verified 'New Window' text is present in new window heading
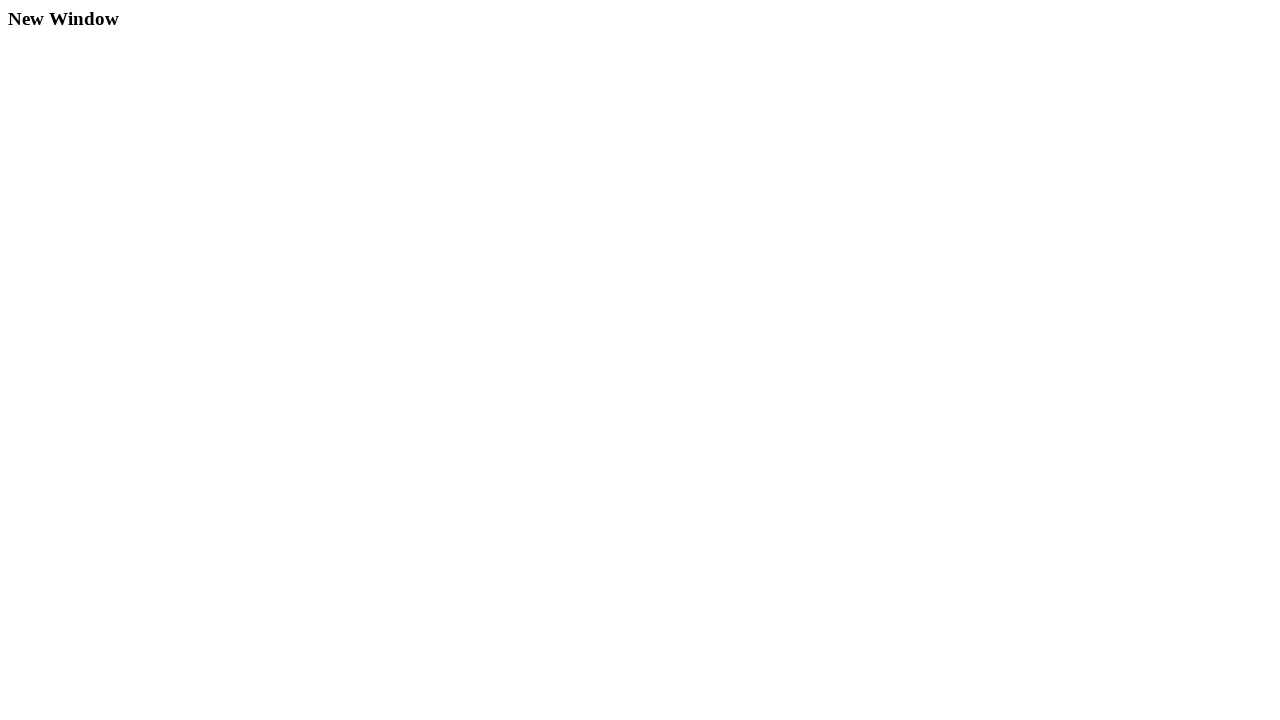

Verified 'Opening a new window' text is present in parent window
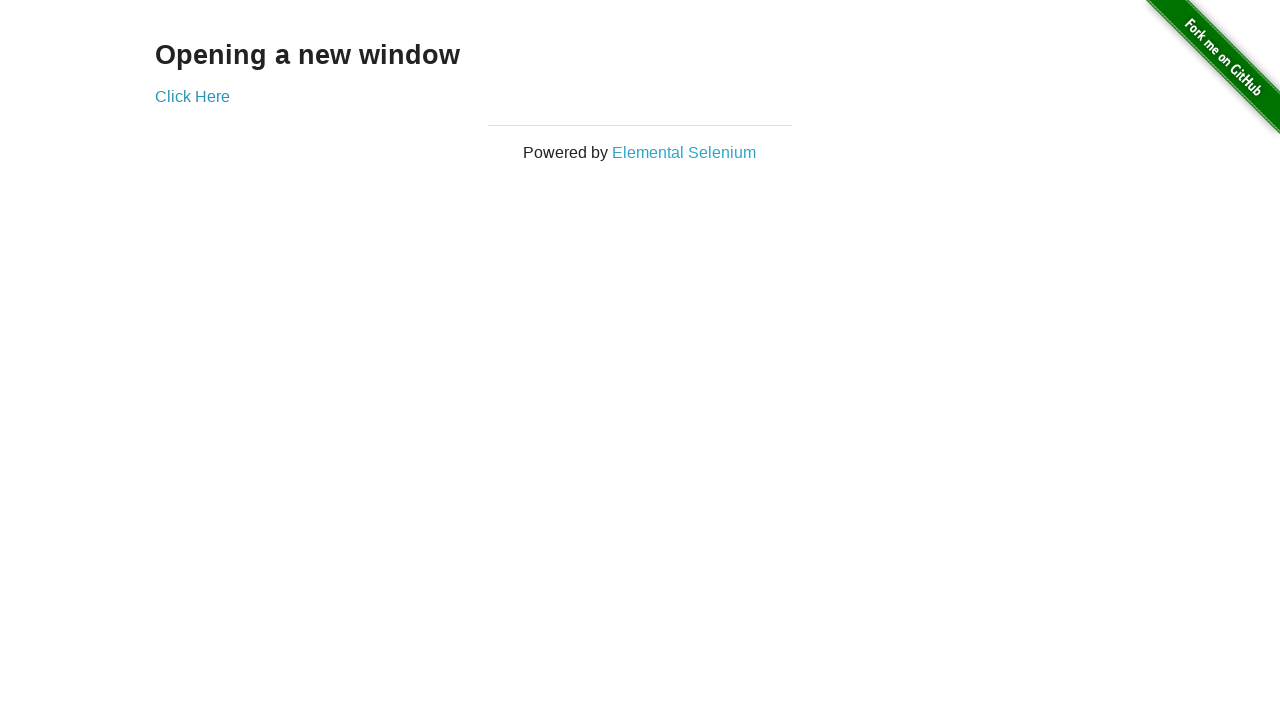

Closed the new window
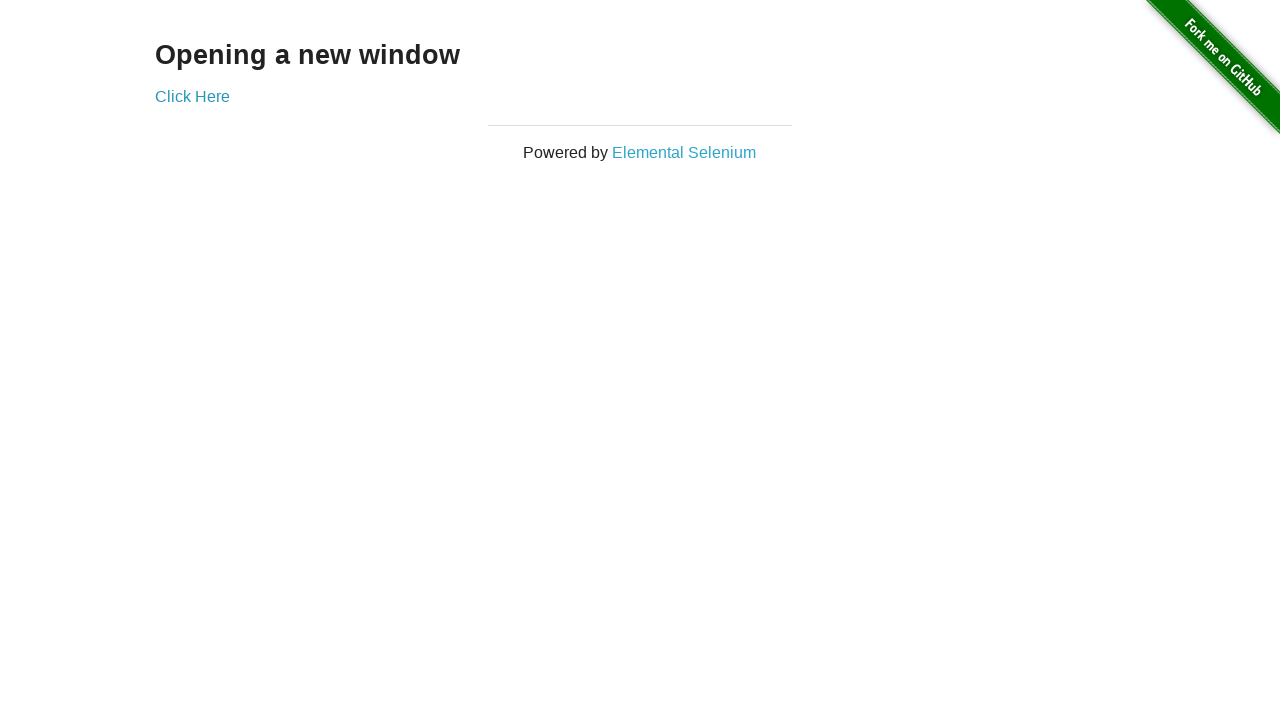

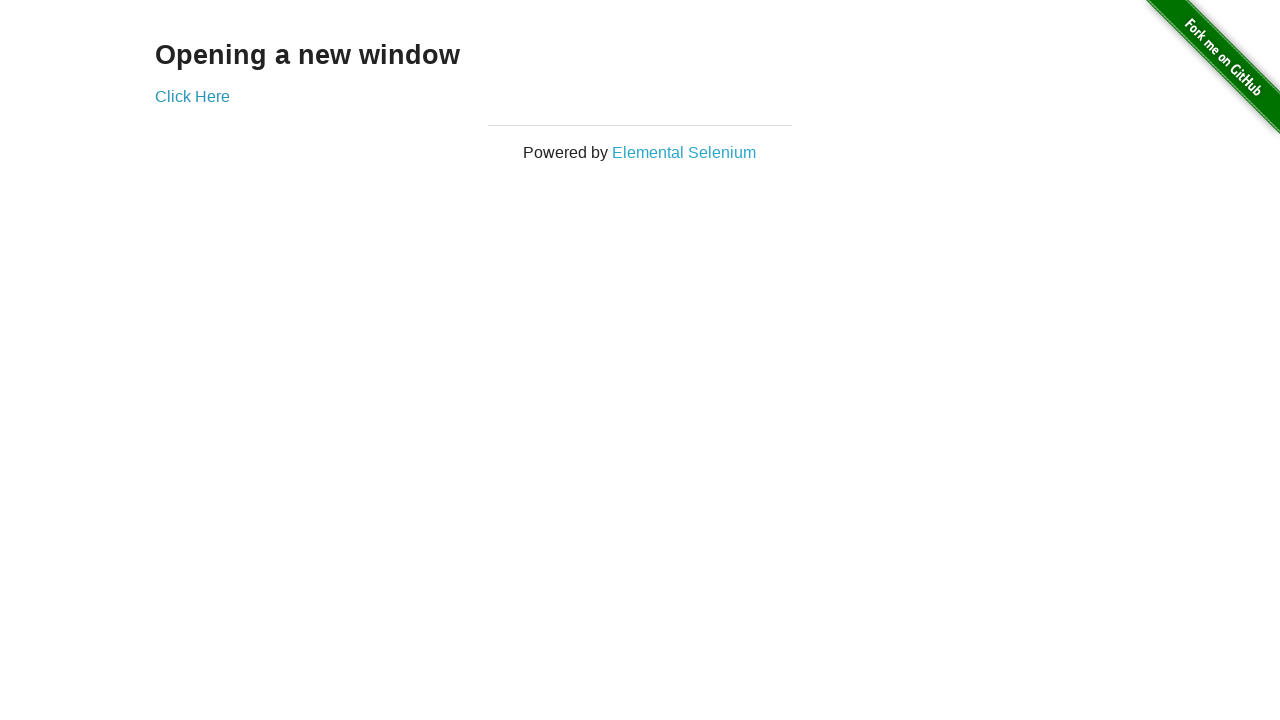